Tests 7-character validation with invalid input "WISAM" (too short) and verifies the result shows "Invalid Value"

Starting URL: https://testpages.eviltester.com/styled/apps/7charval/simple7charvalidation.html

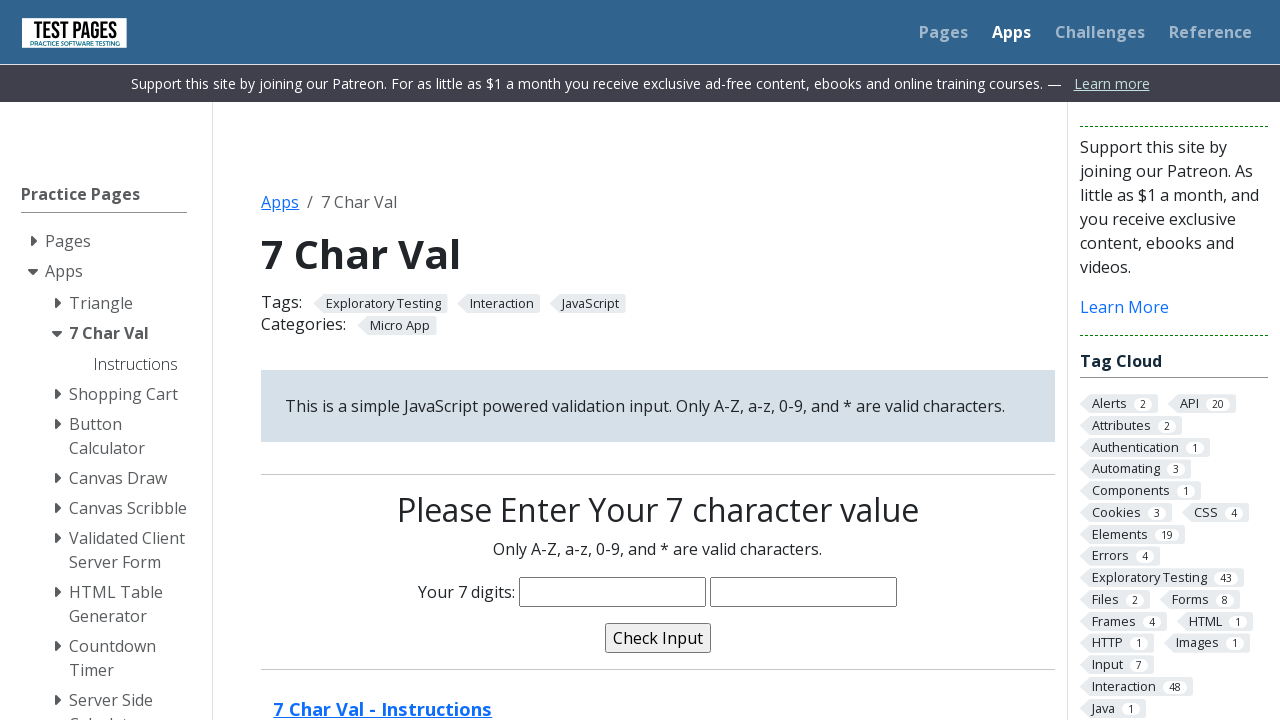

Filled characters field with 'WISAM' (5 characters - too short) on input[name='characters']
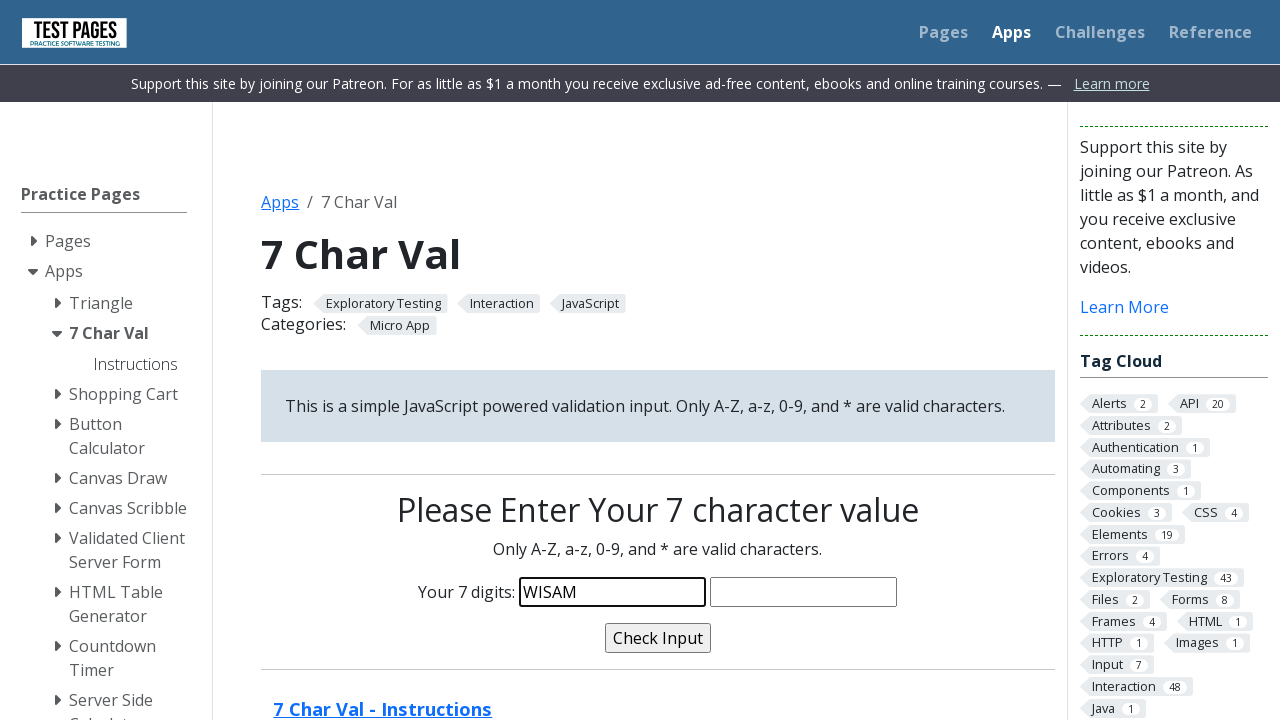

Clicked validate button at (658, 638) on input[name='validate']
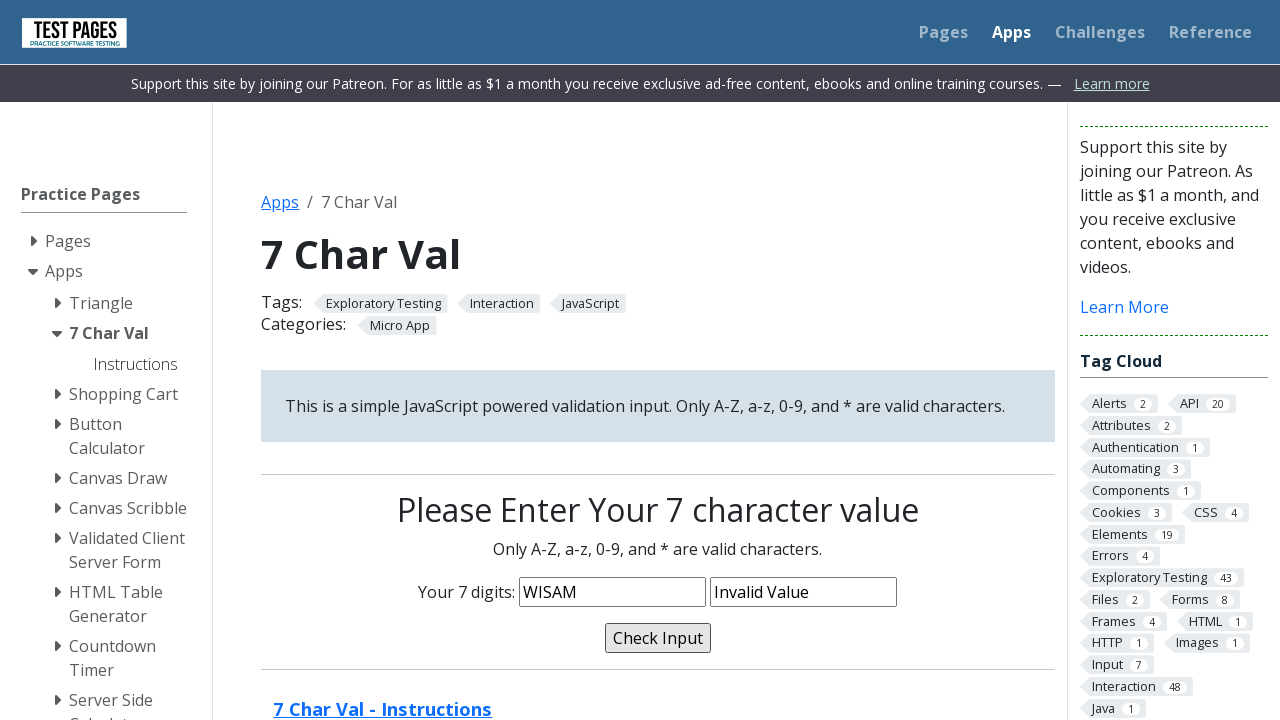

Validation message confirmed as 'Invalid Value'
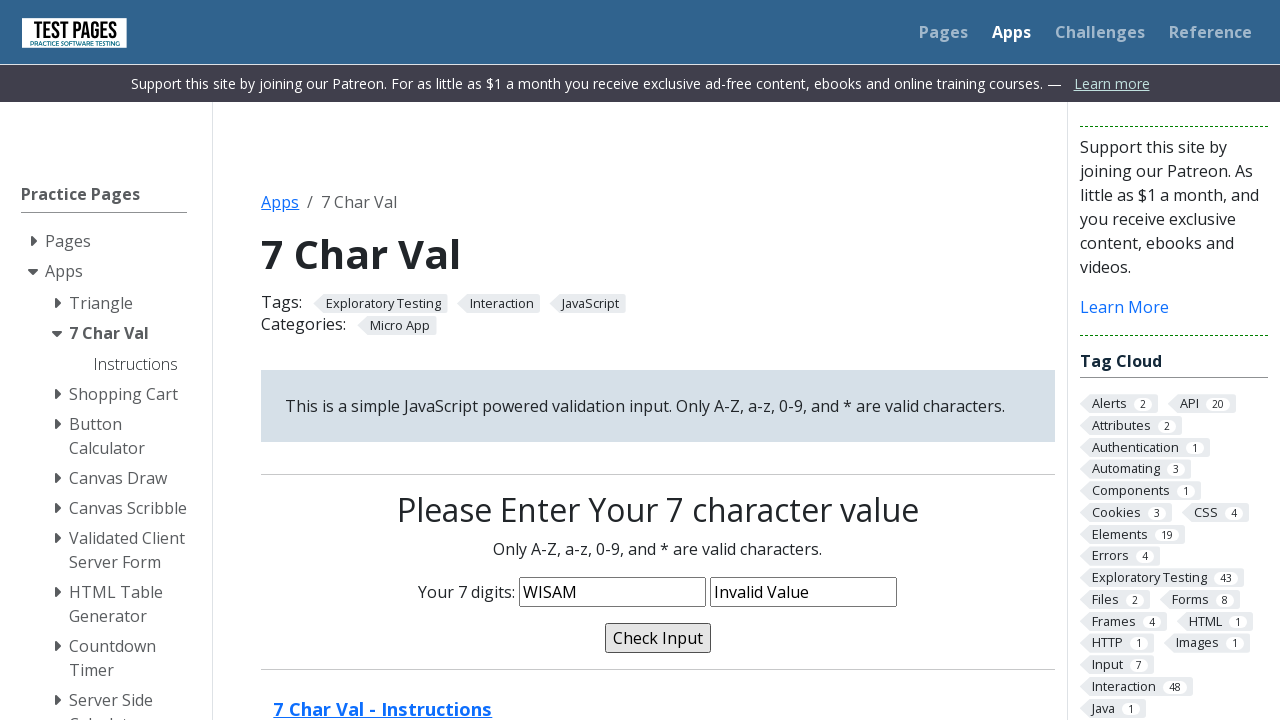

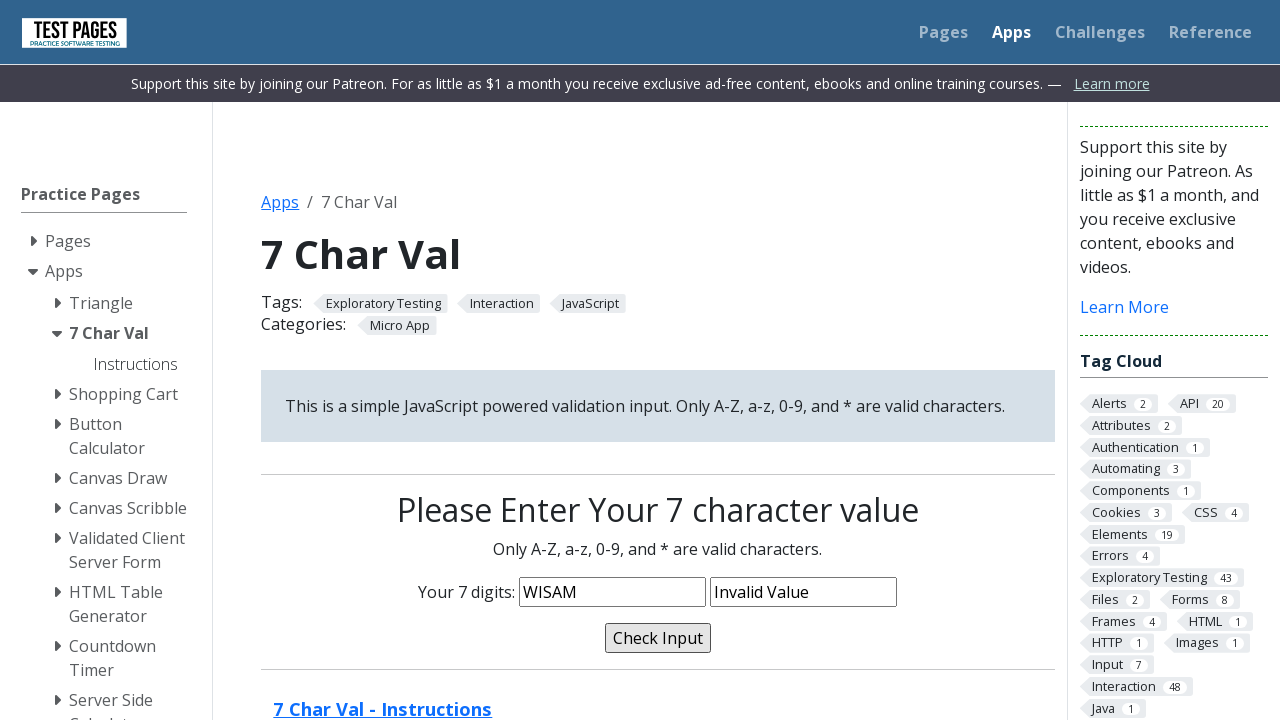